Navigates to Hacker News, verifies that posts are displayed on the page, and clicks the "More" link to navigate to the next page of posts.

Starting URL: https://news.ycombinator.com/

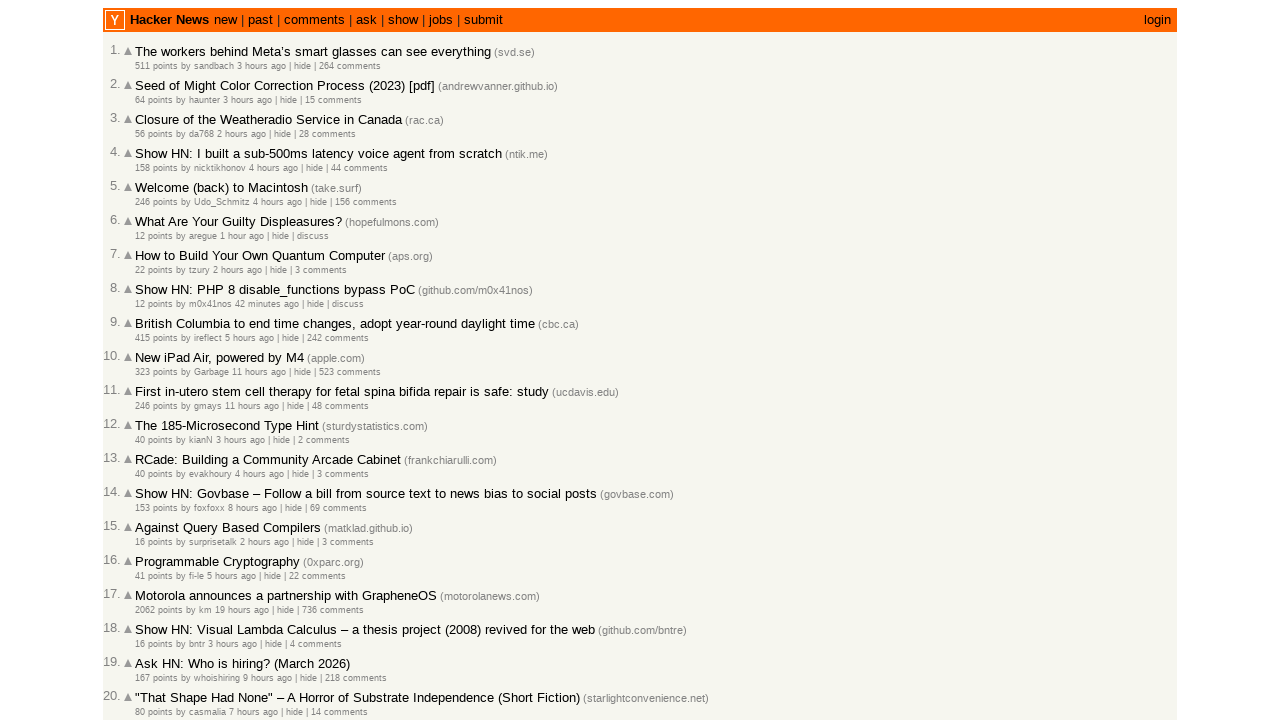

Waited for posts to load on Hacker News homepage
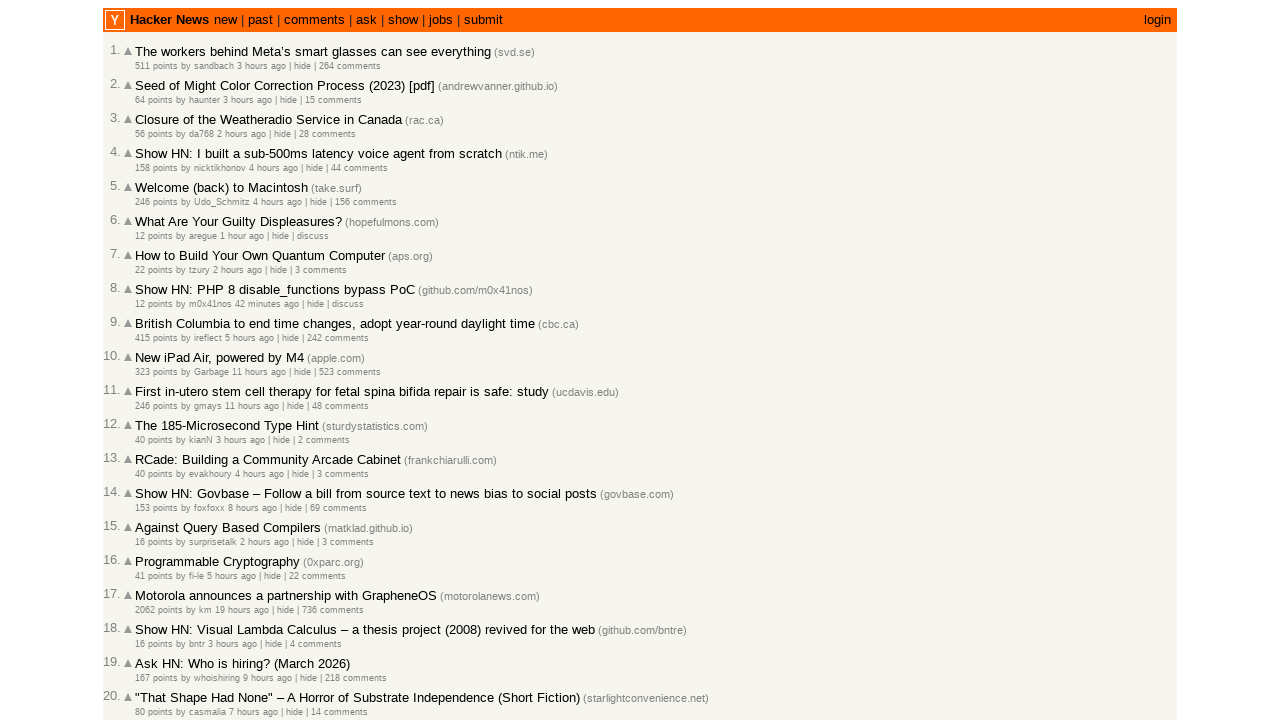

Retrieved all post elements from the page
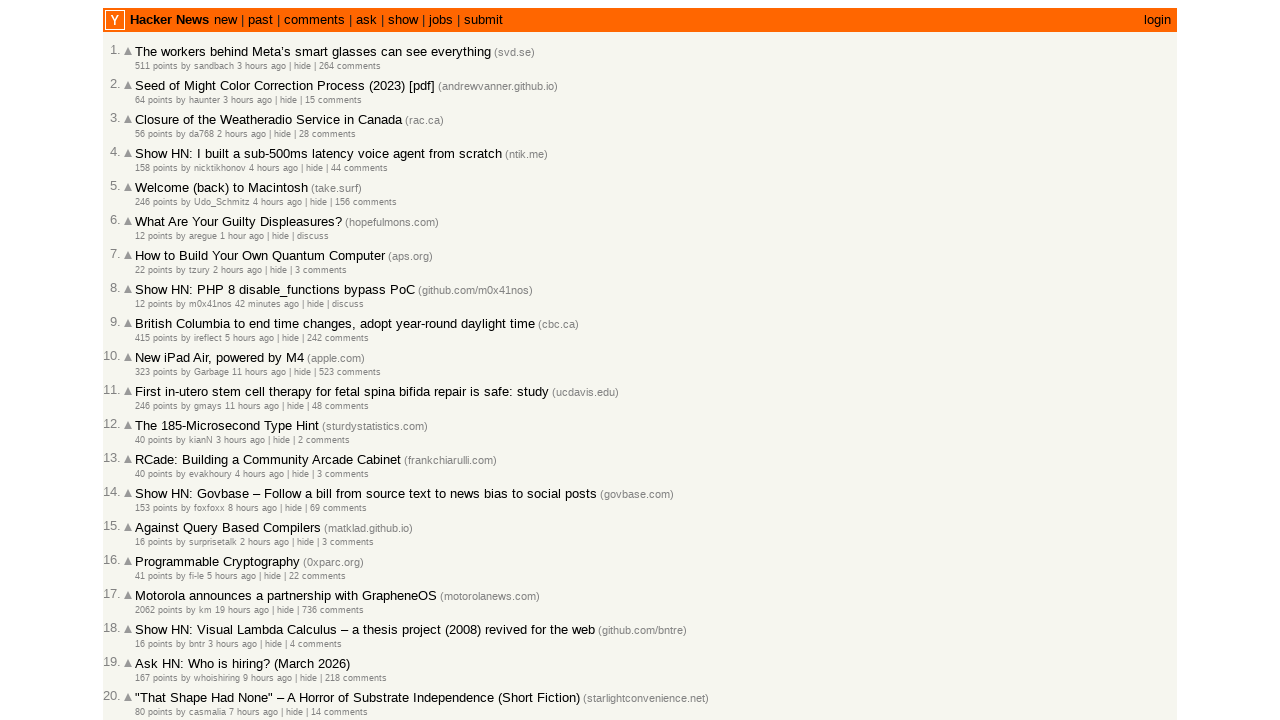

Verified that 30 posts are displayed on the page
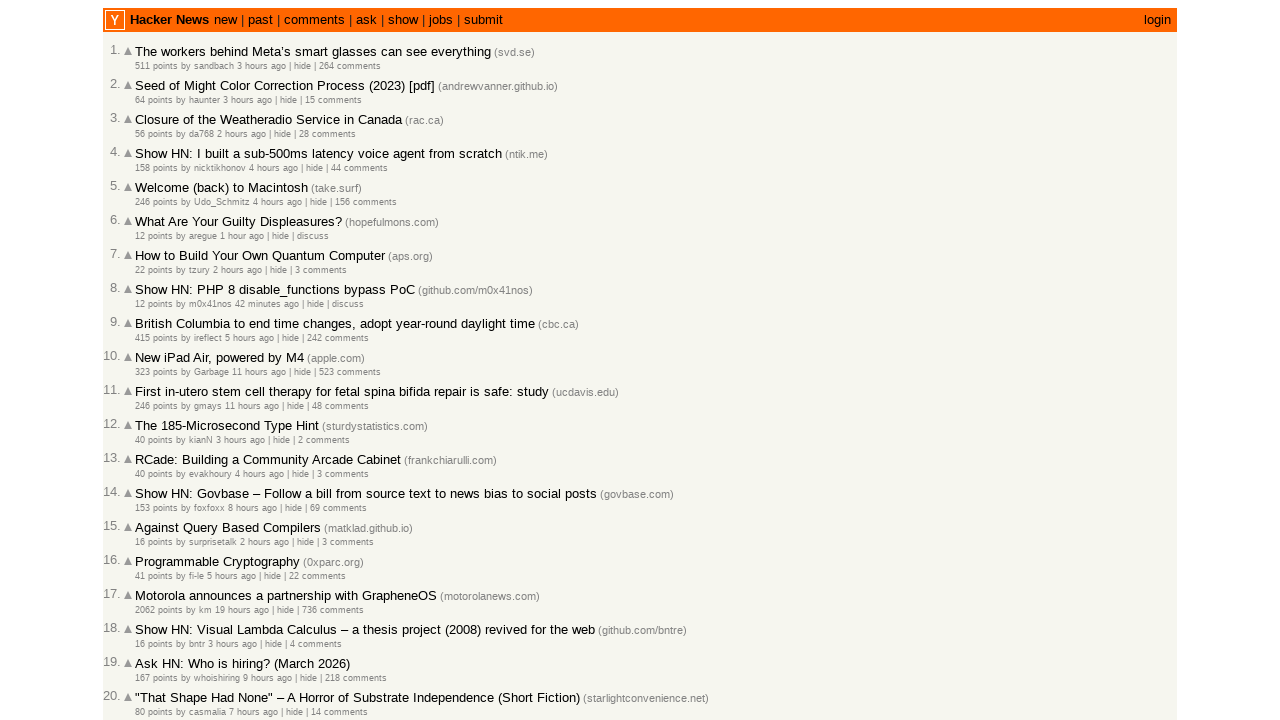

Clicked the 'More' link to navigate to the next page at (149, 616) on .morelink
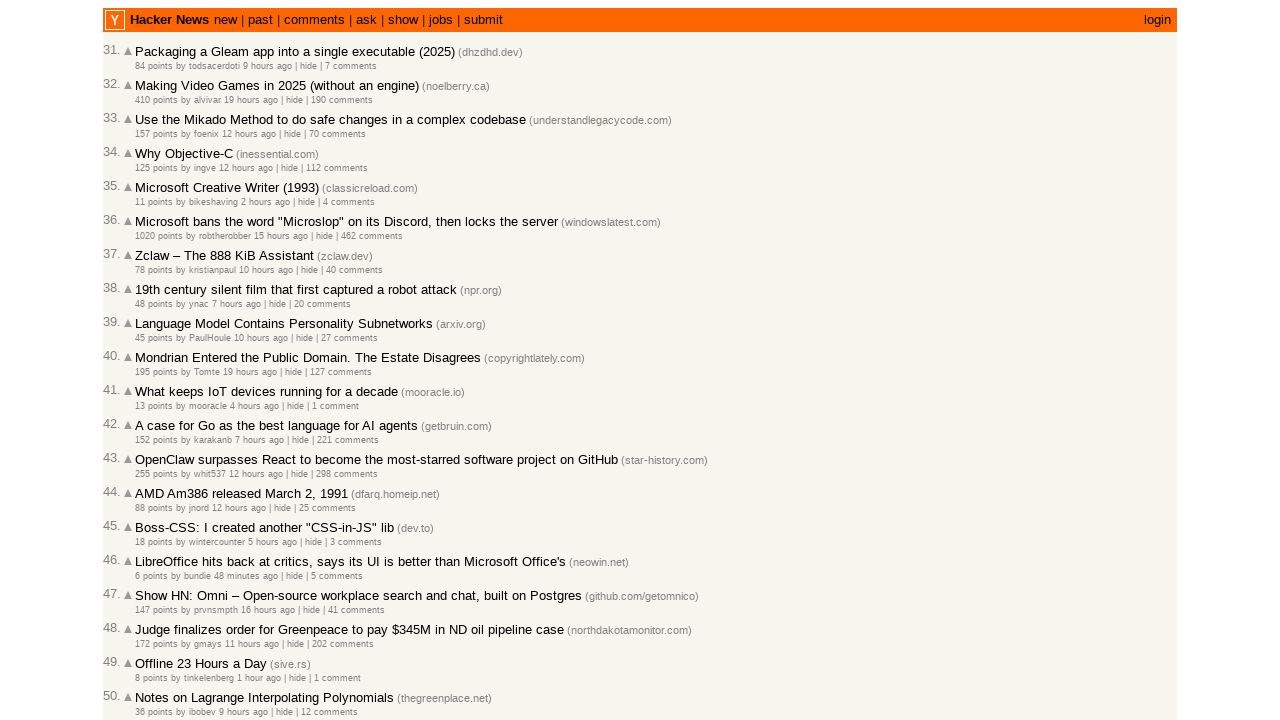

Waited for posts to load on the next page
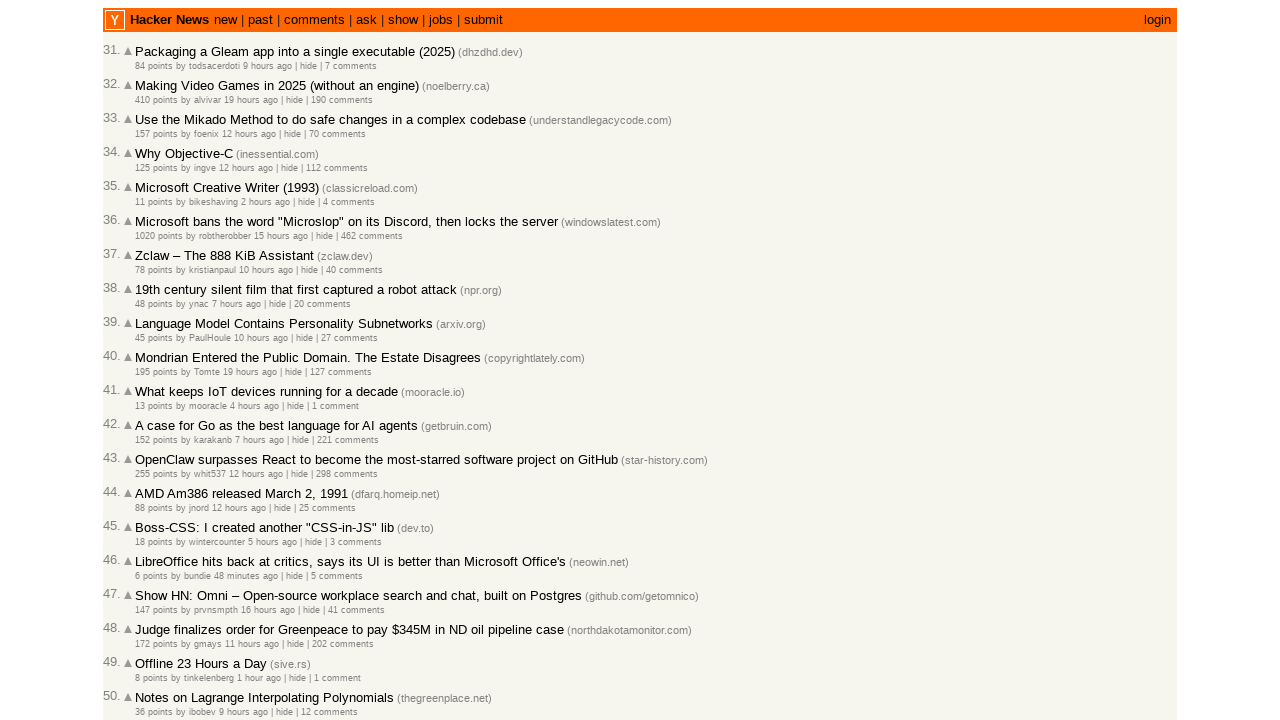

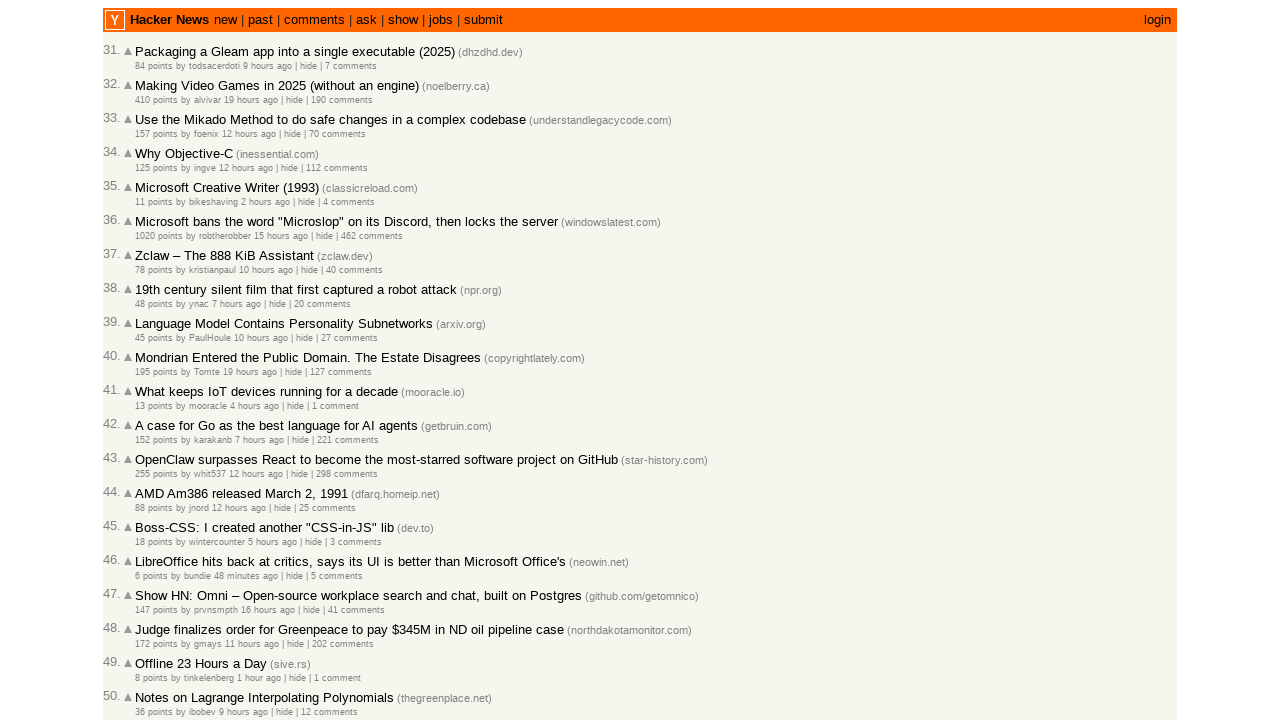